Tests page scrolling functionality by scrolling down, back up, then down again, and finally clicking on a "Mortgage Rates" link at the bottom of the page

Starting URL: https://www.mlcalc.com

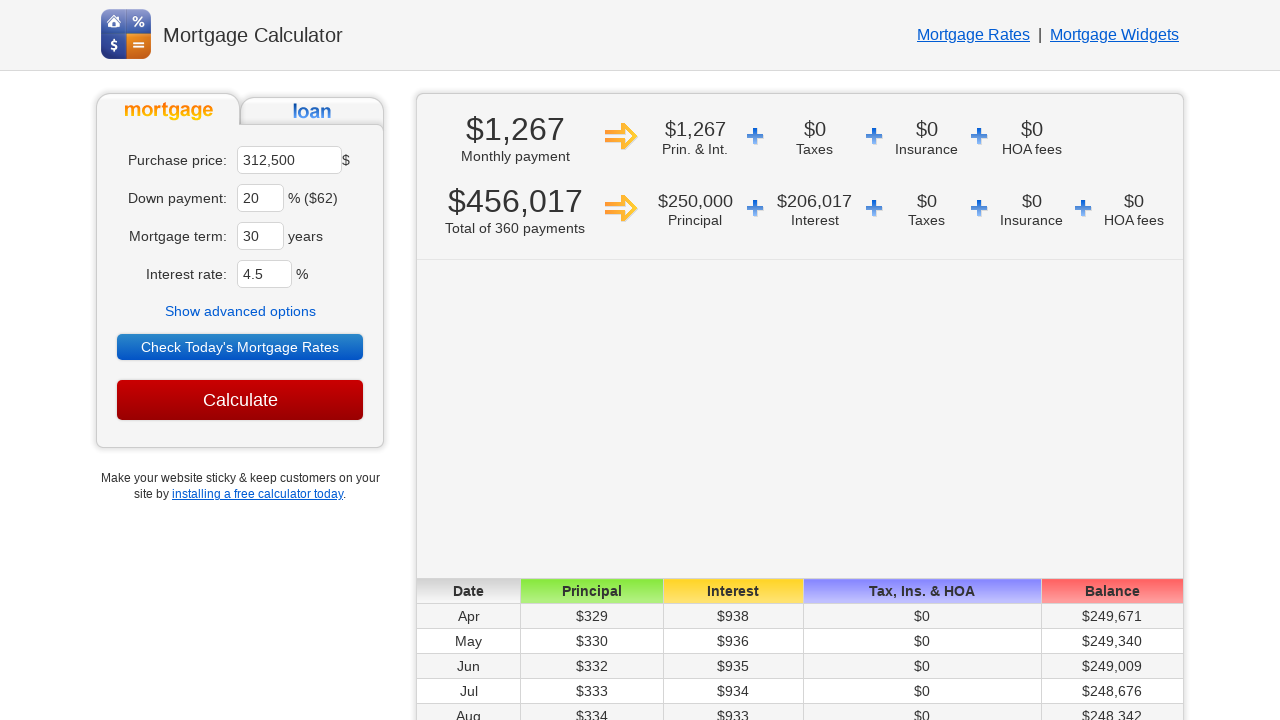

Scrolled down 3000 pixels
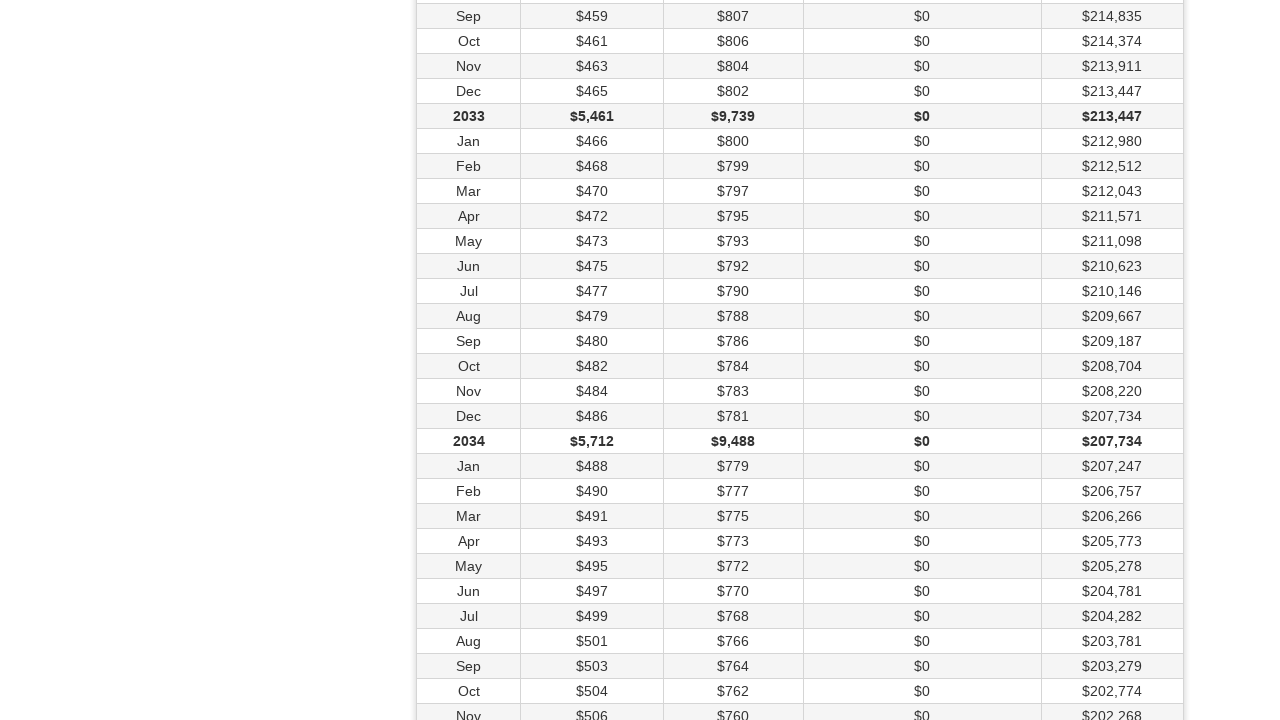

Waited 1000ms for scroll to complete
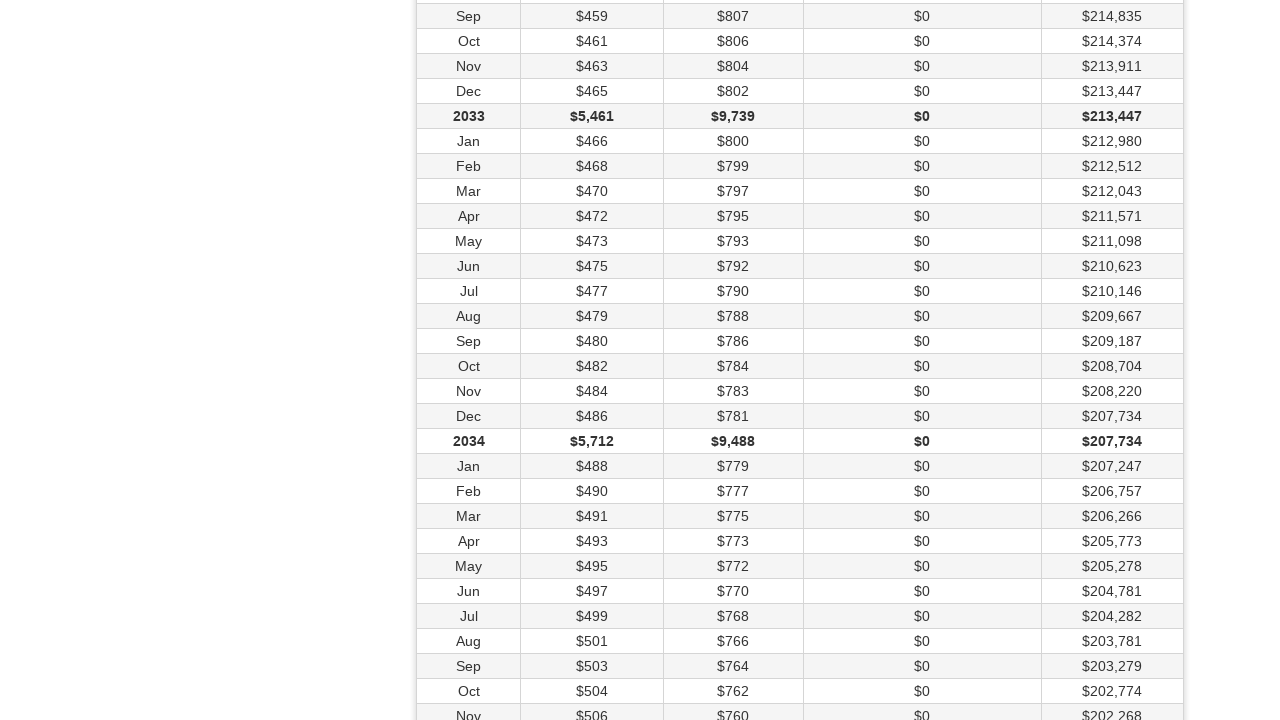

Scrolled back up 3000 pixels
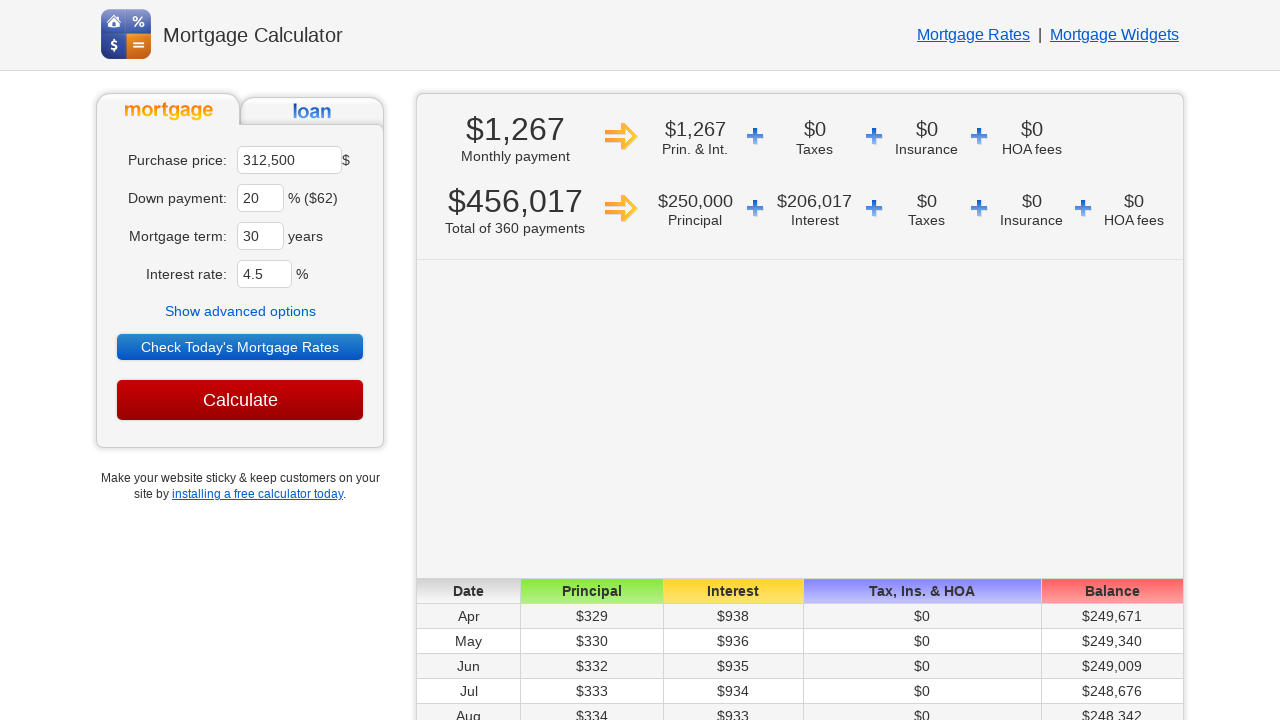

Waited 1500ms for scroll to complete
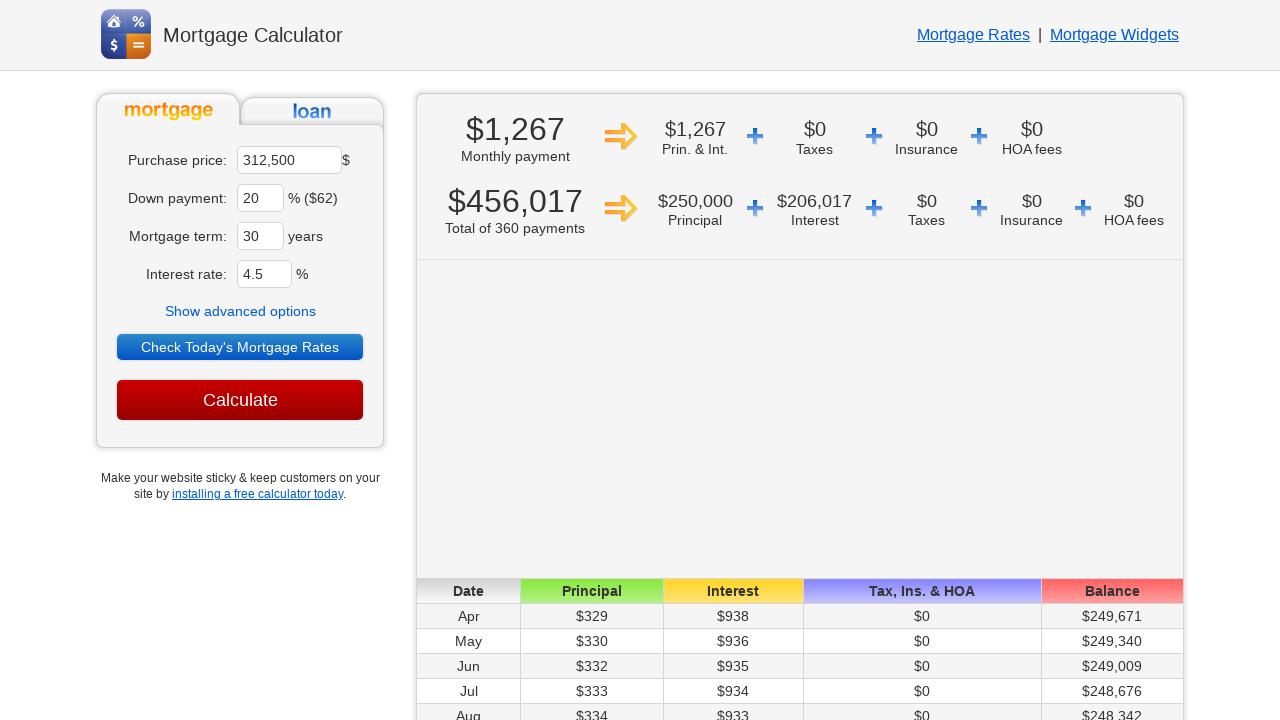

Scrolled down again 3000 pixels
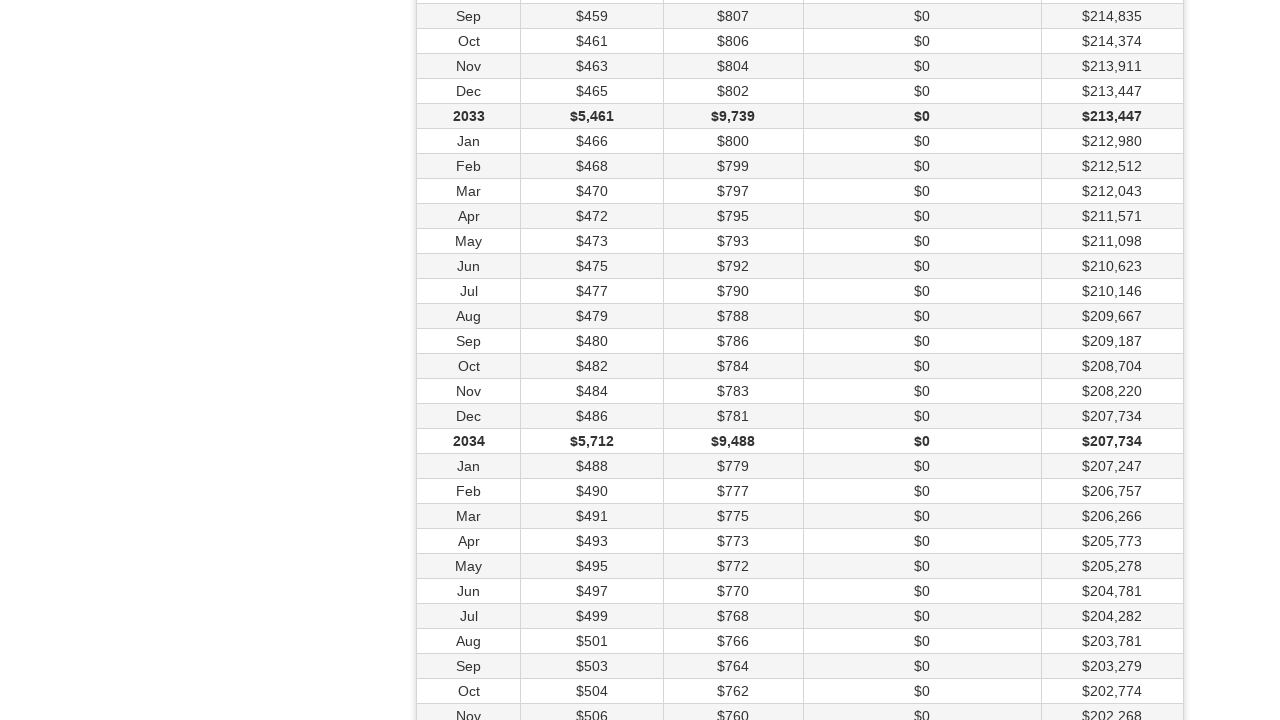

Clicked on the second 'Mortgage Rates' link at the bottom of the page at (732, 676) on xpath=//a[text()='Mortgage Rates'] >> nth=1
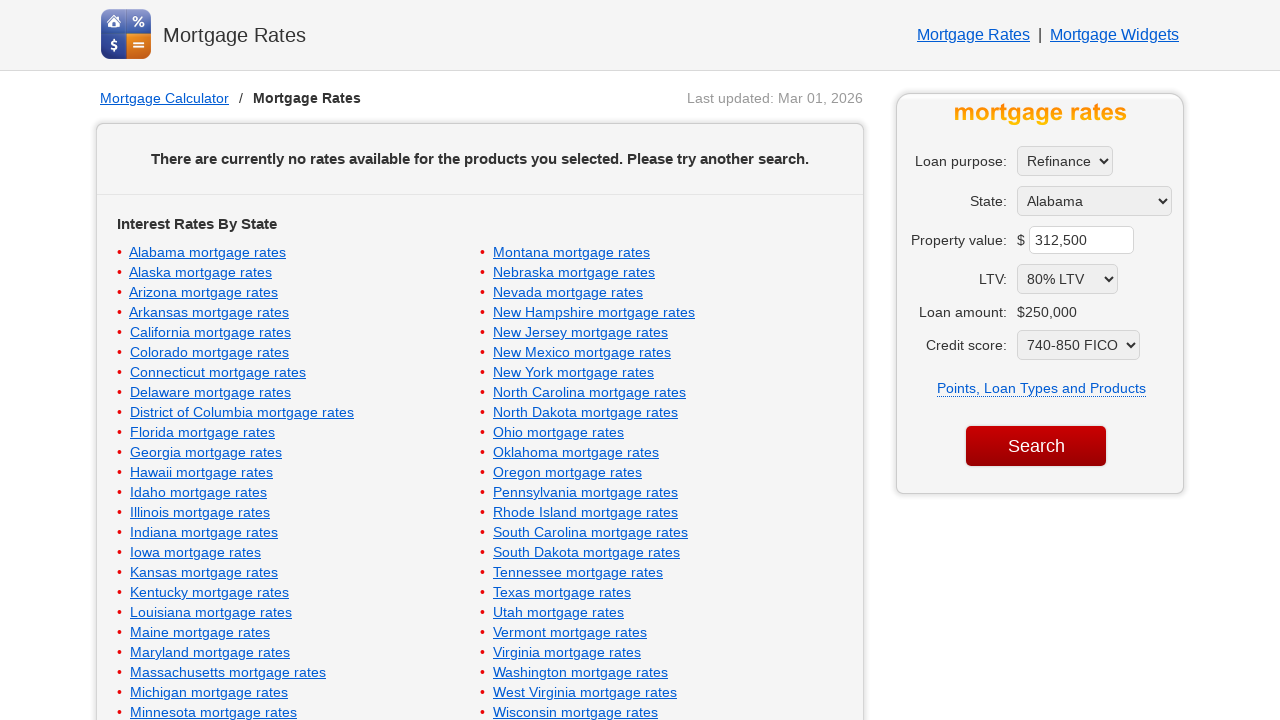

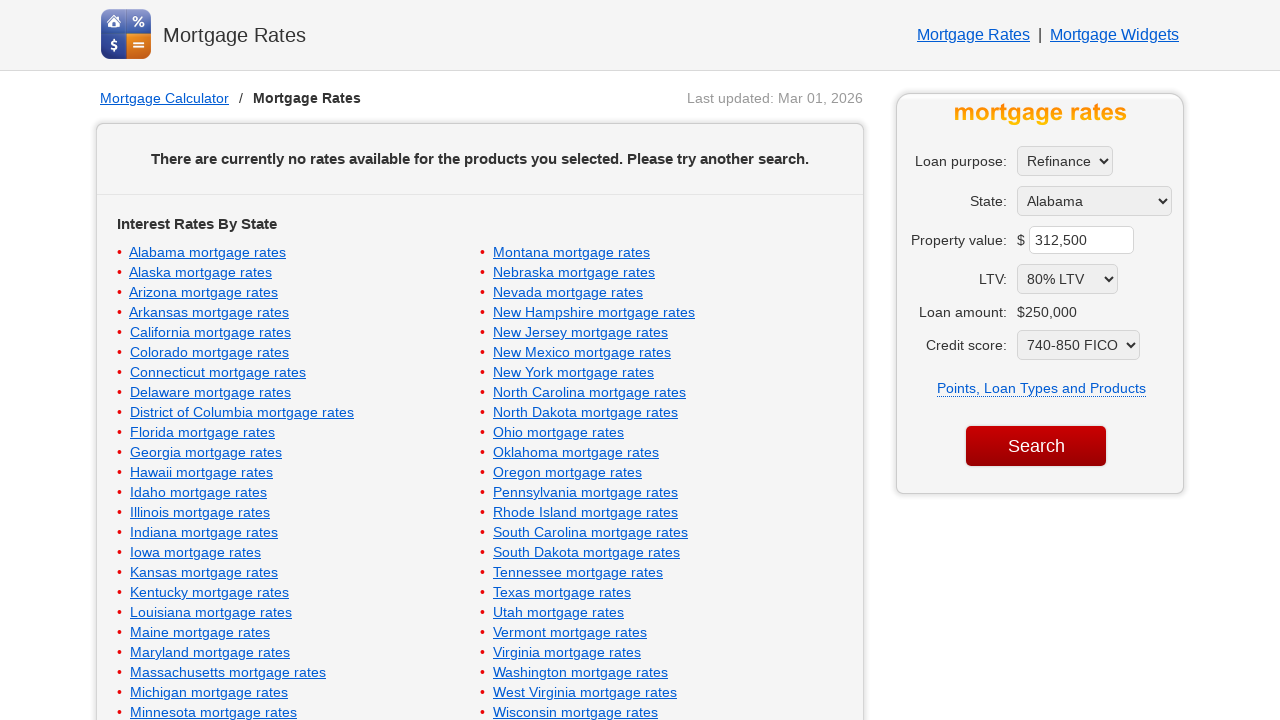